Tests multi-tab/window handling by clicking buttons that open new tabs, switching between tabs, and verifying content on each tab.

Starting URL: https://v1.training-support.net/selenium/tab-opener

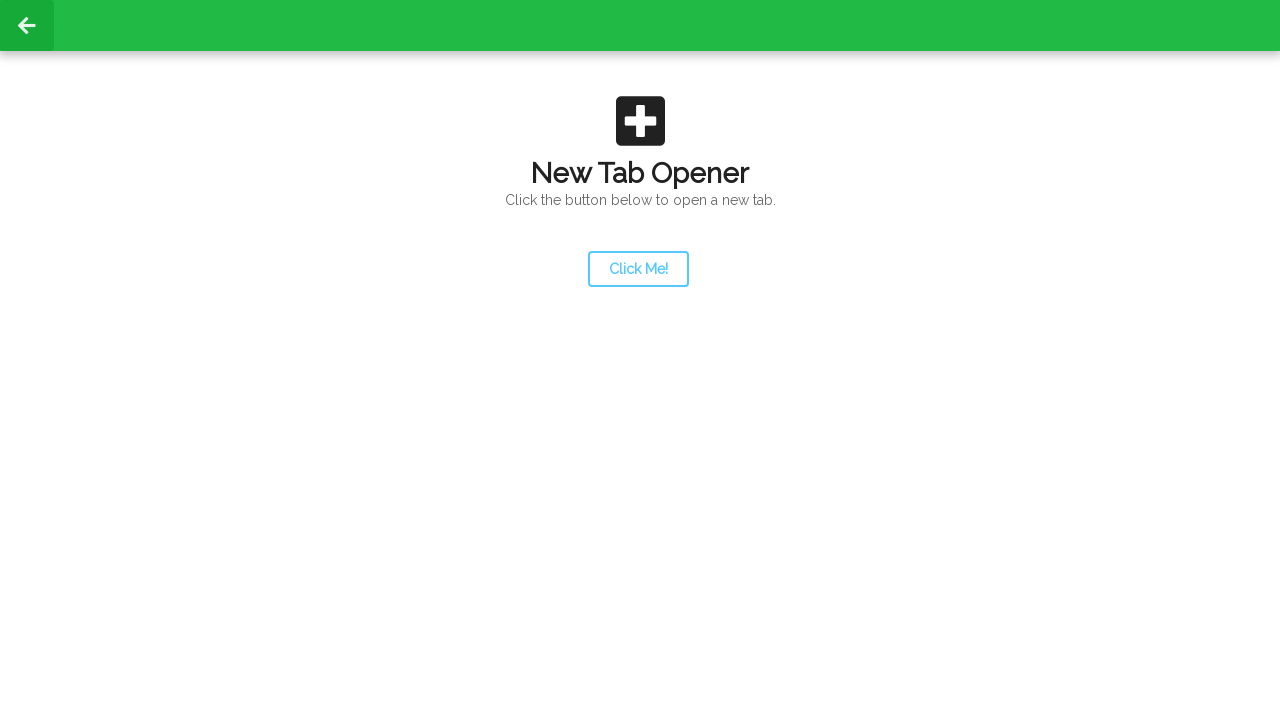

Clicked launcher button to open new tab at (638, 269) on #launcher
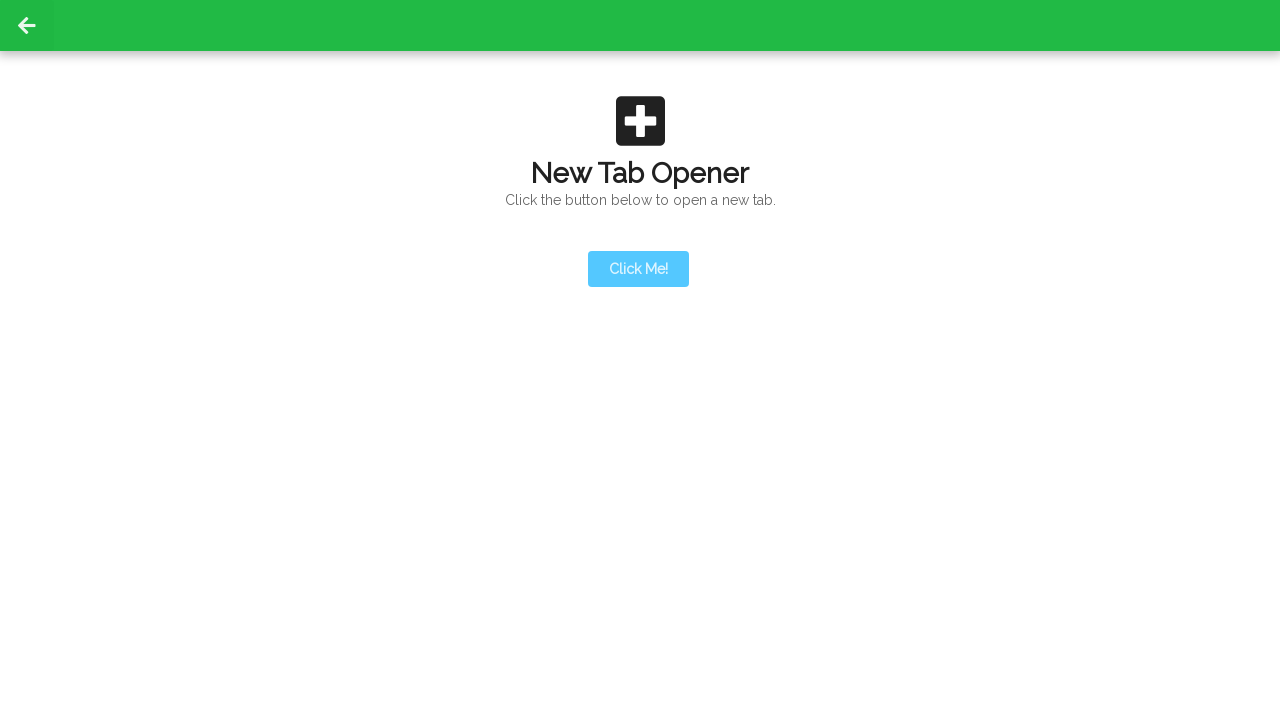

New tab opened and event detected
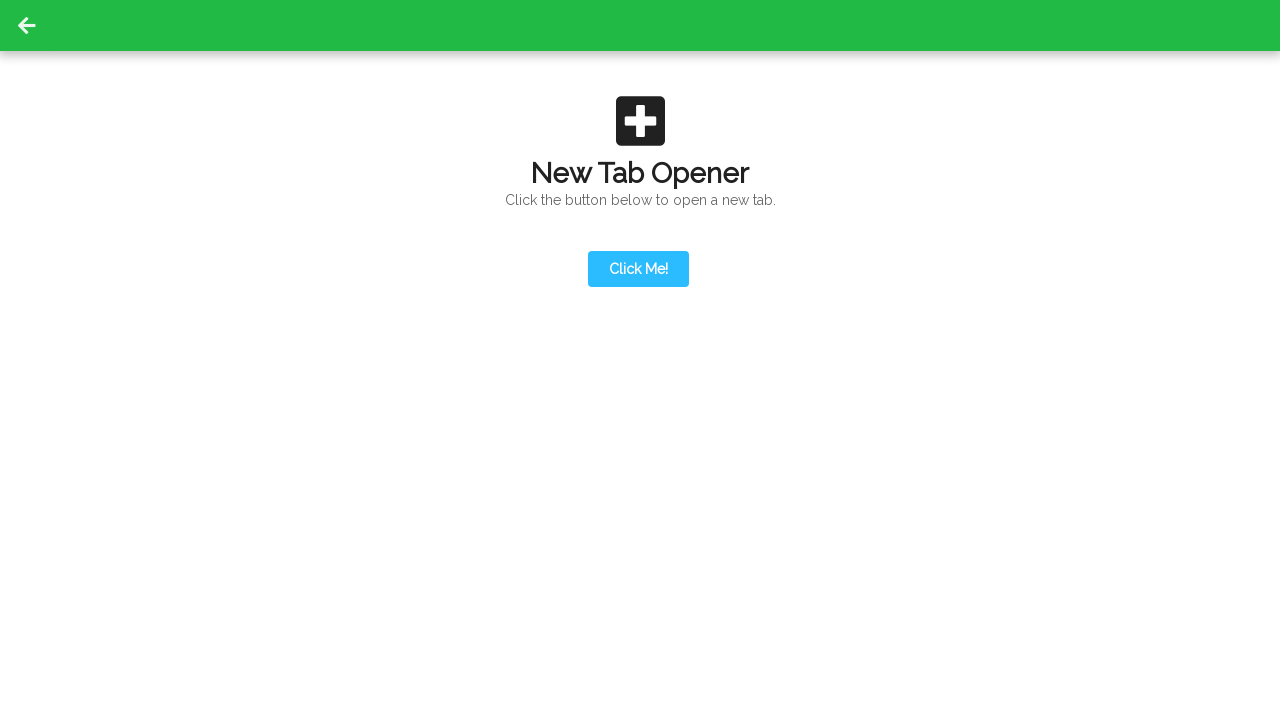

Retrieved all open pages/tabs
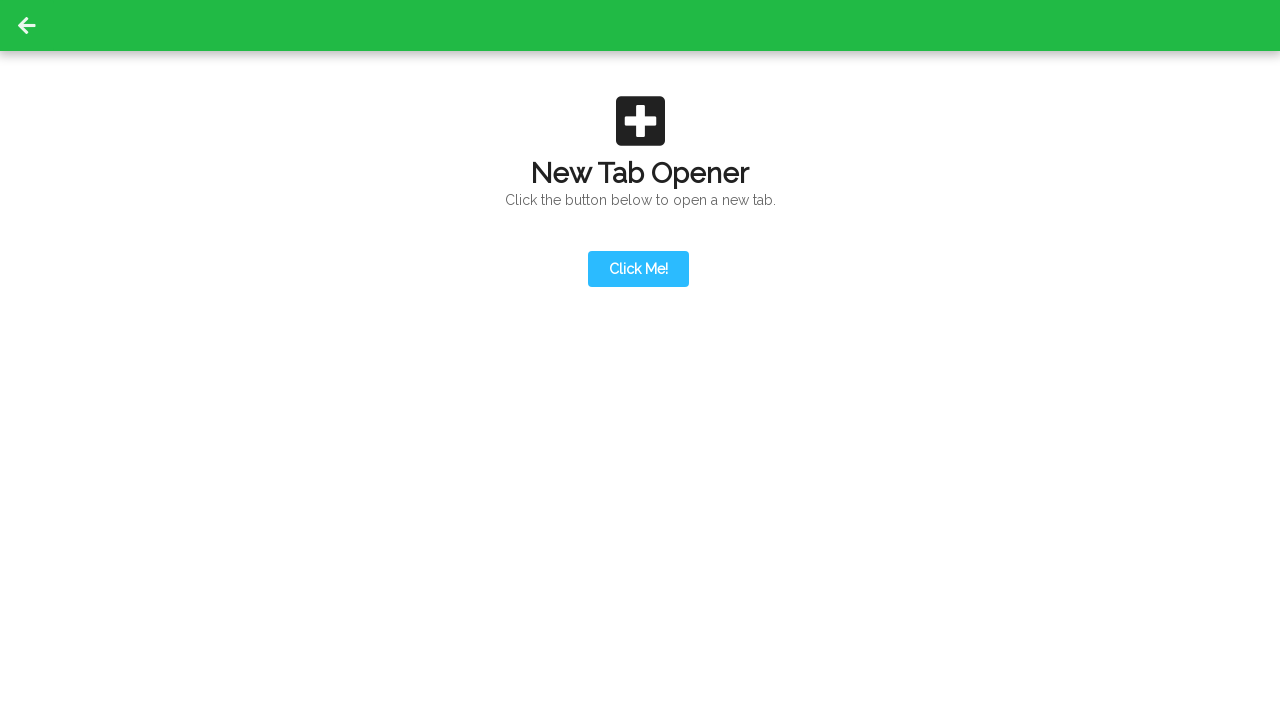

Selected second tab from pages list
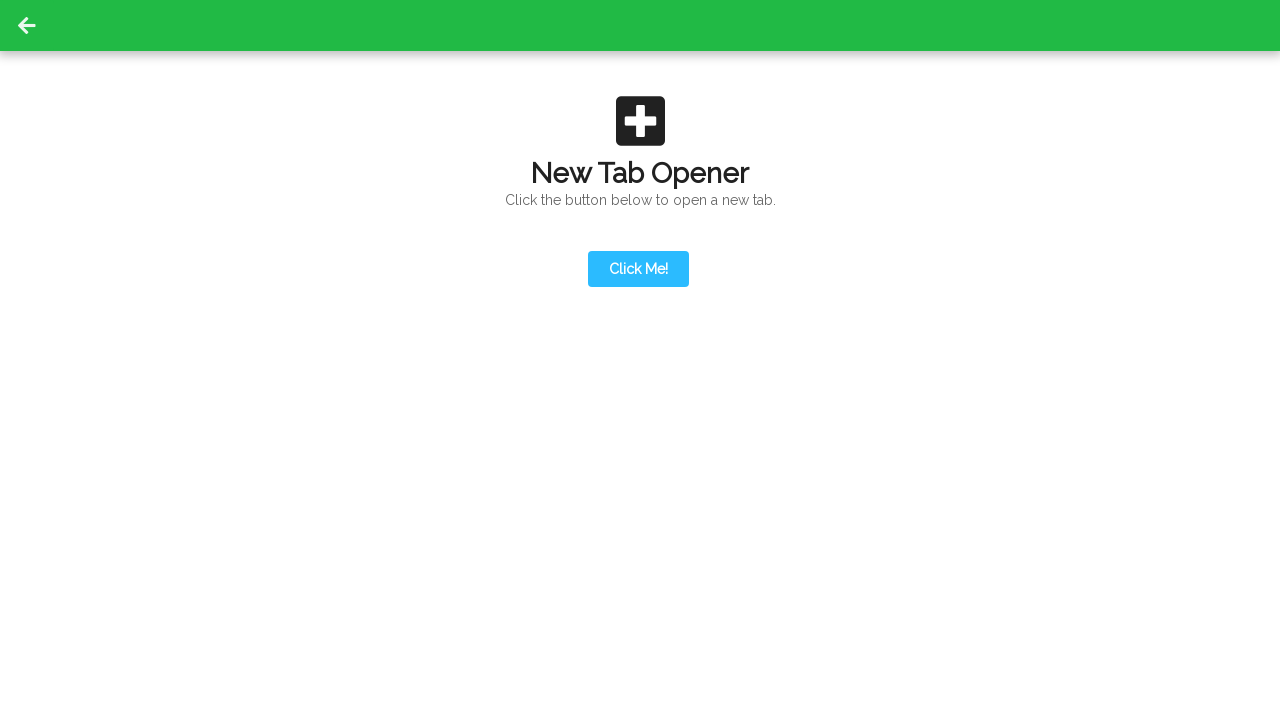

Brought second tab to front
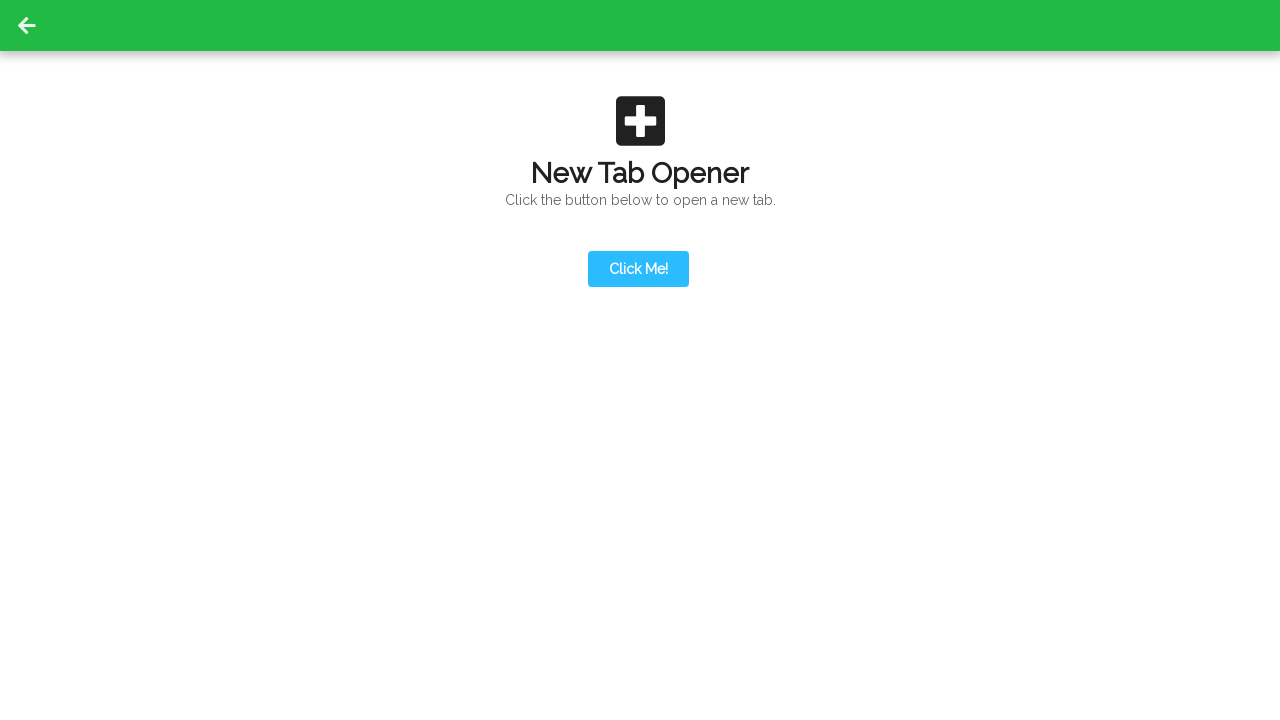

Content loaded on second tab
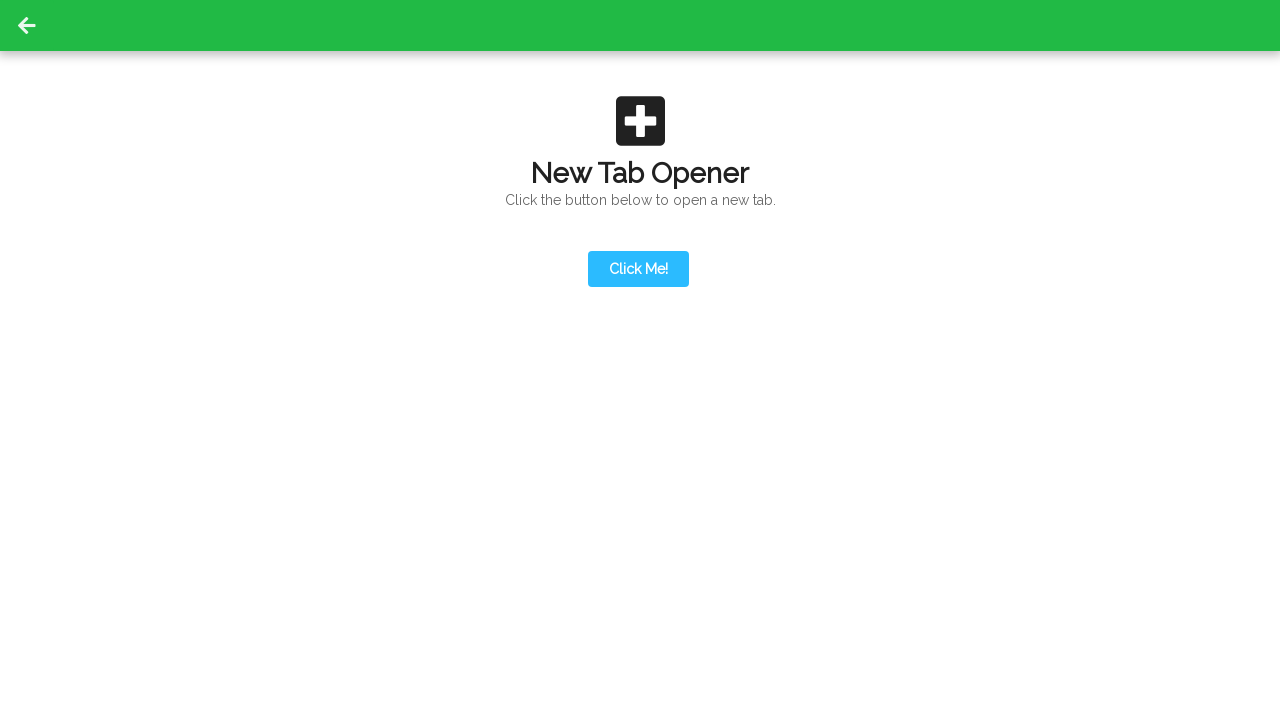

Clicked action button on second tab to open third tab at (638, 190) on #actionButton
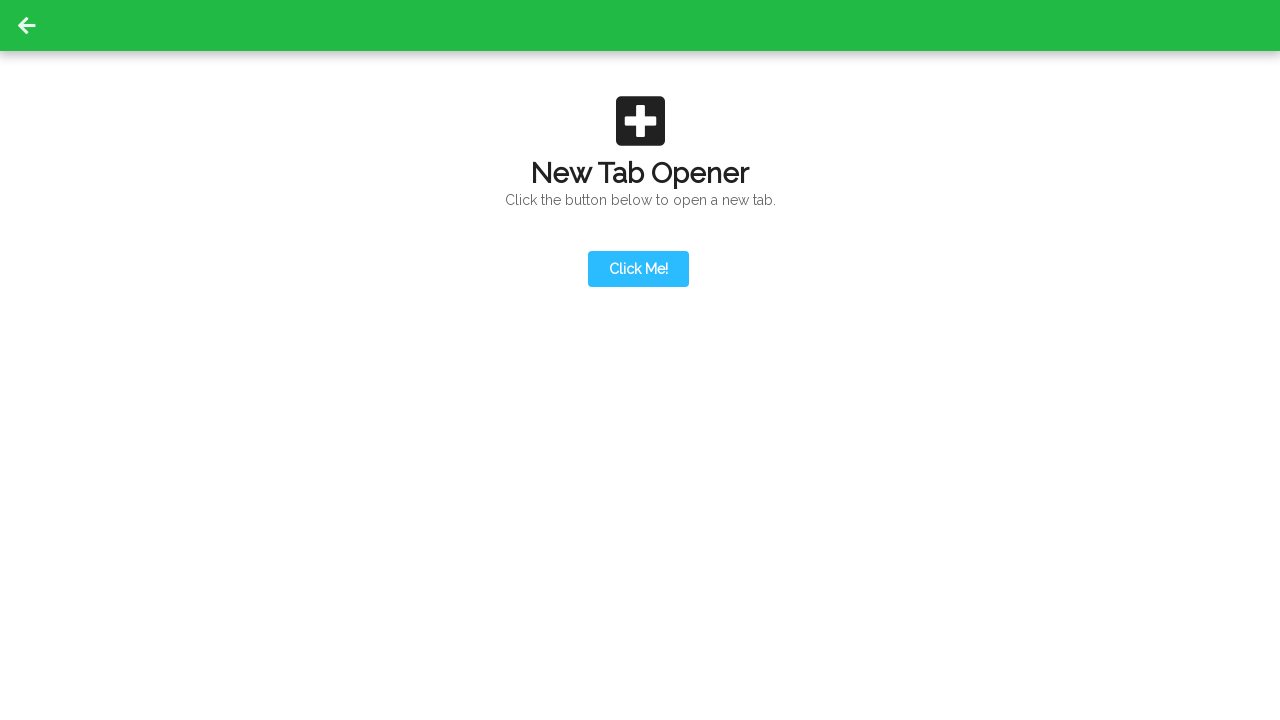

Third tab opened and event detected
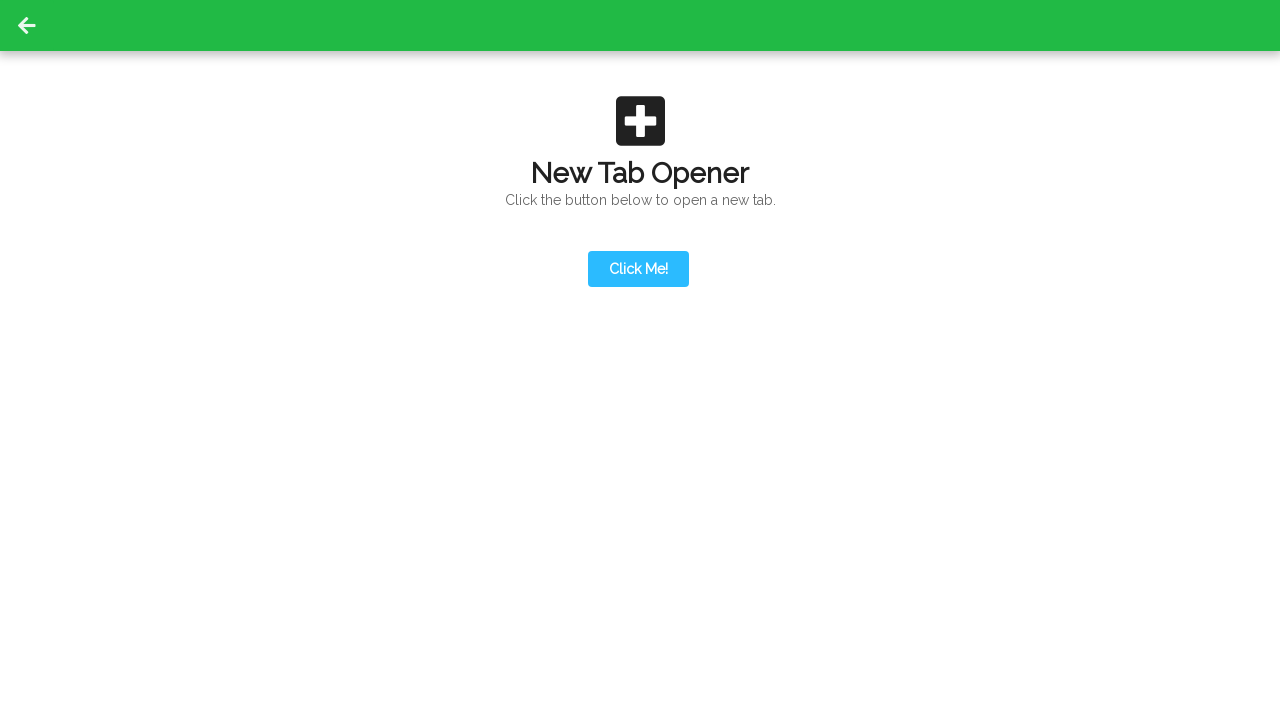

Retrieved all open pages/tabs after third tab opened
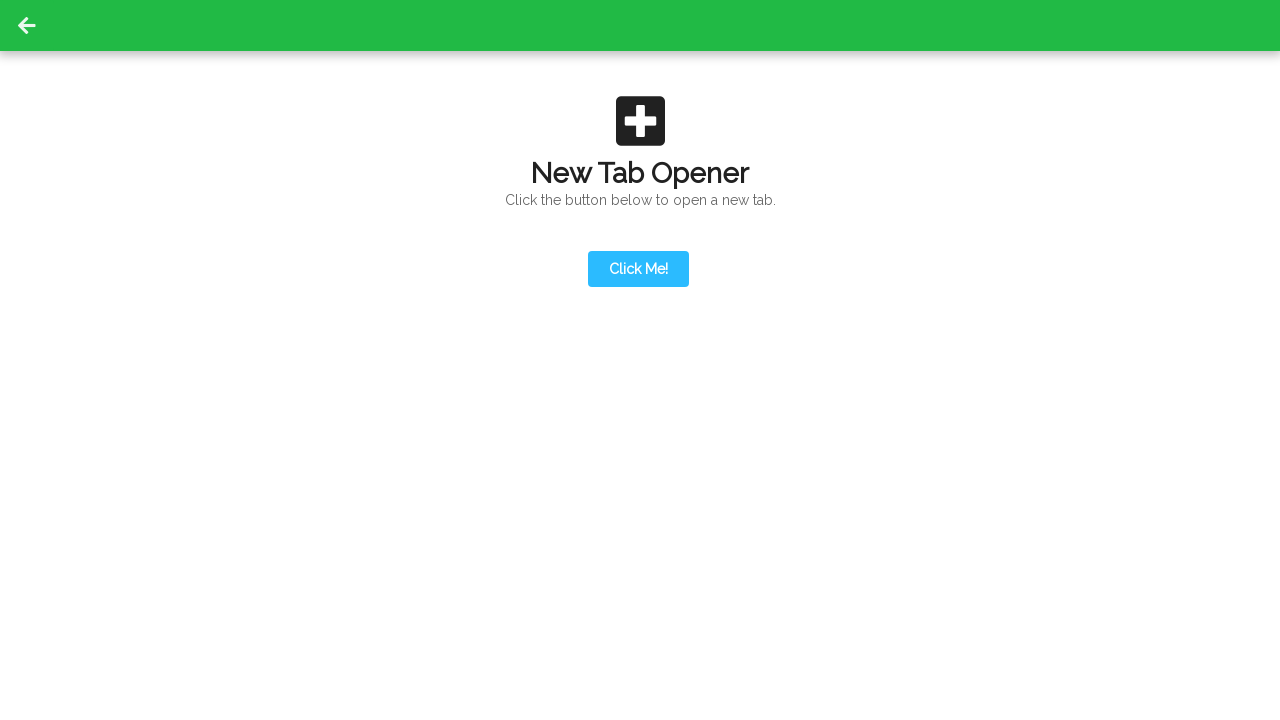

Selected third tab from pages list
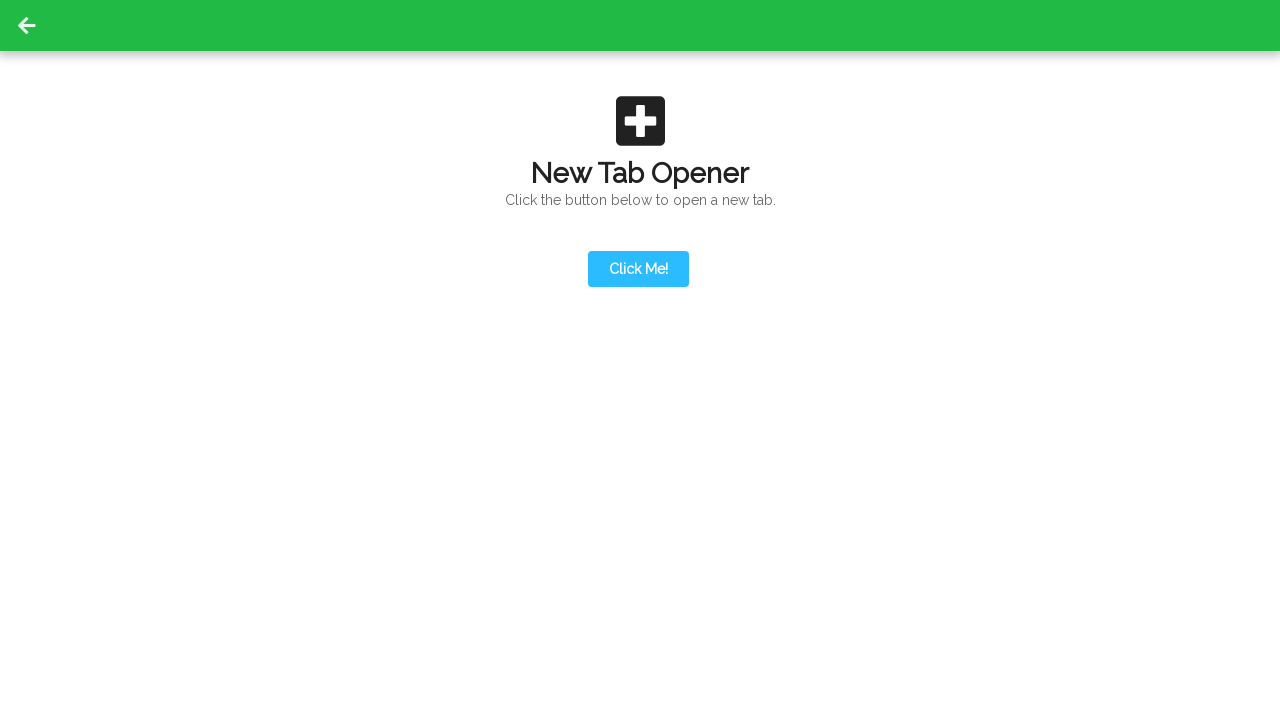

Brought third tab to front
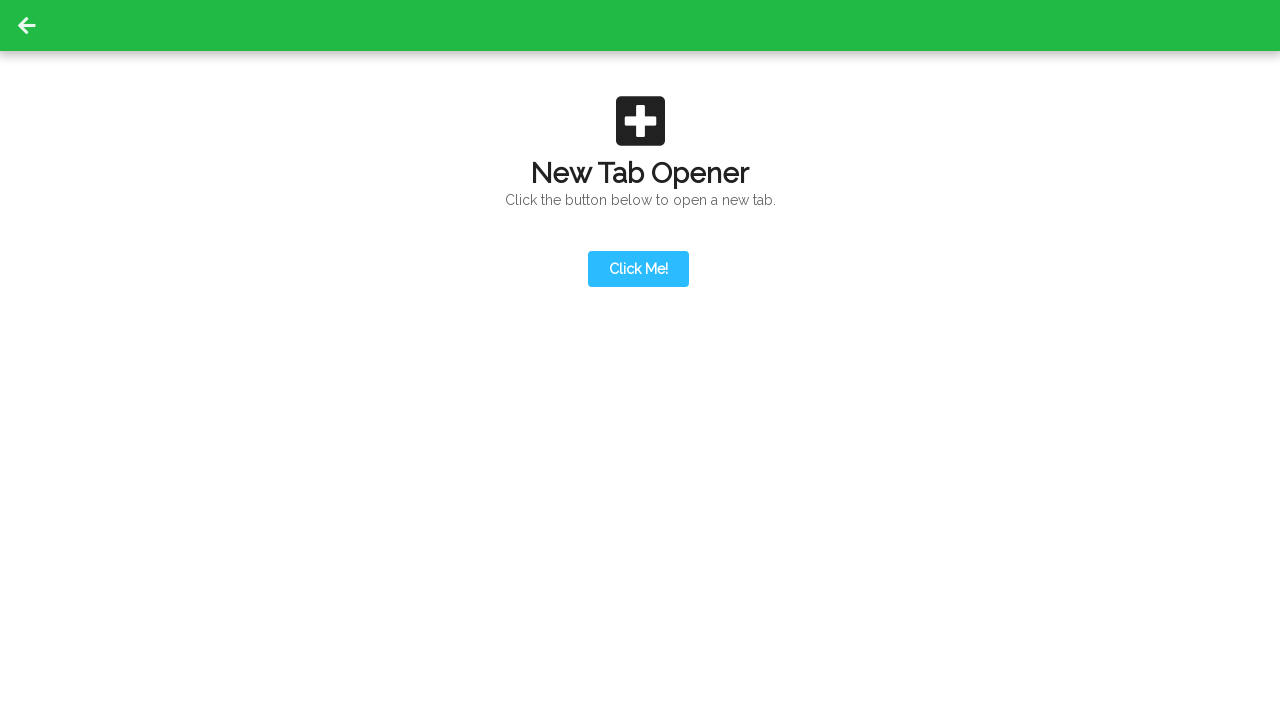

Content loaded on third tab
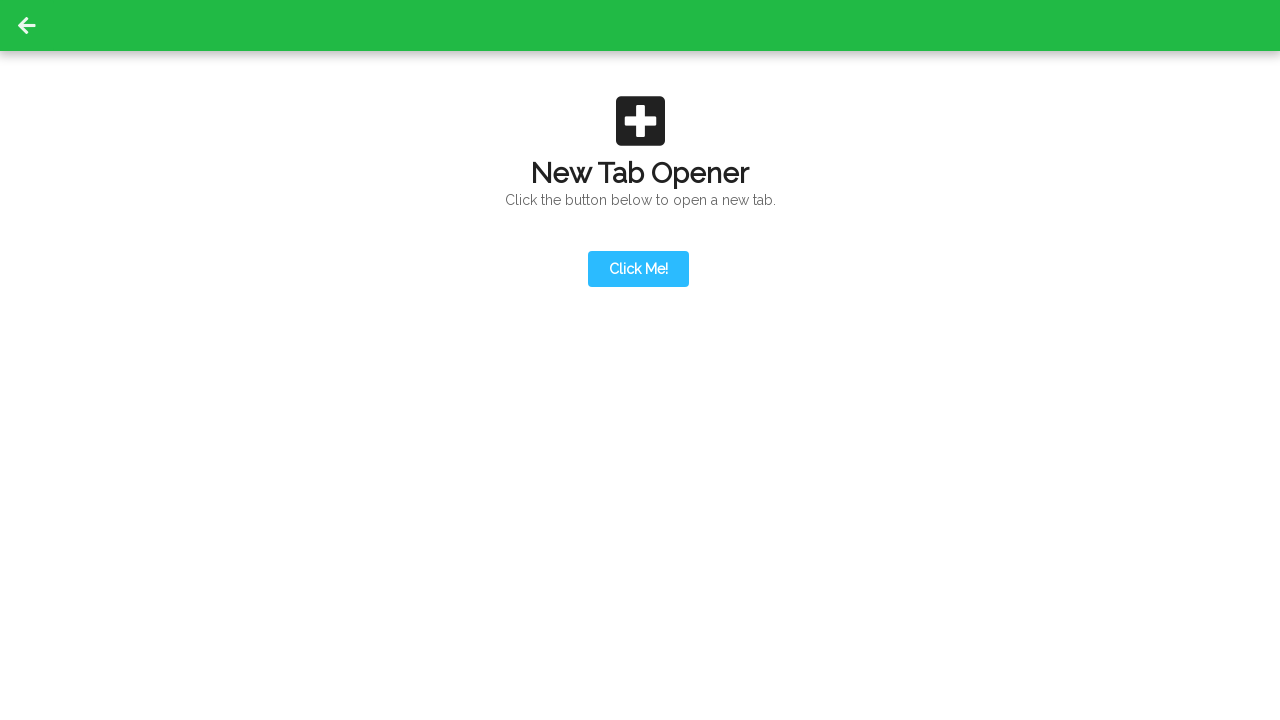

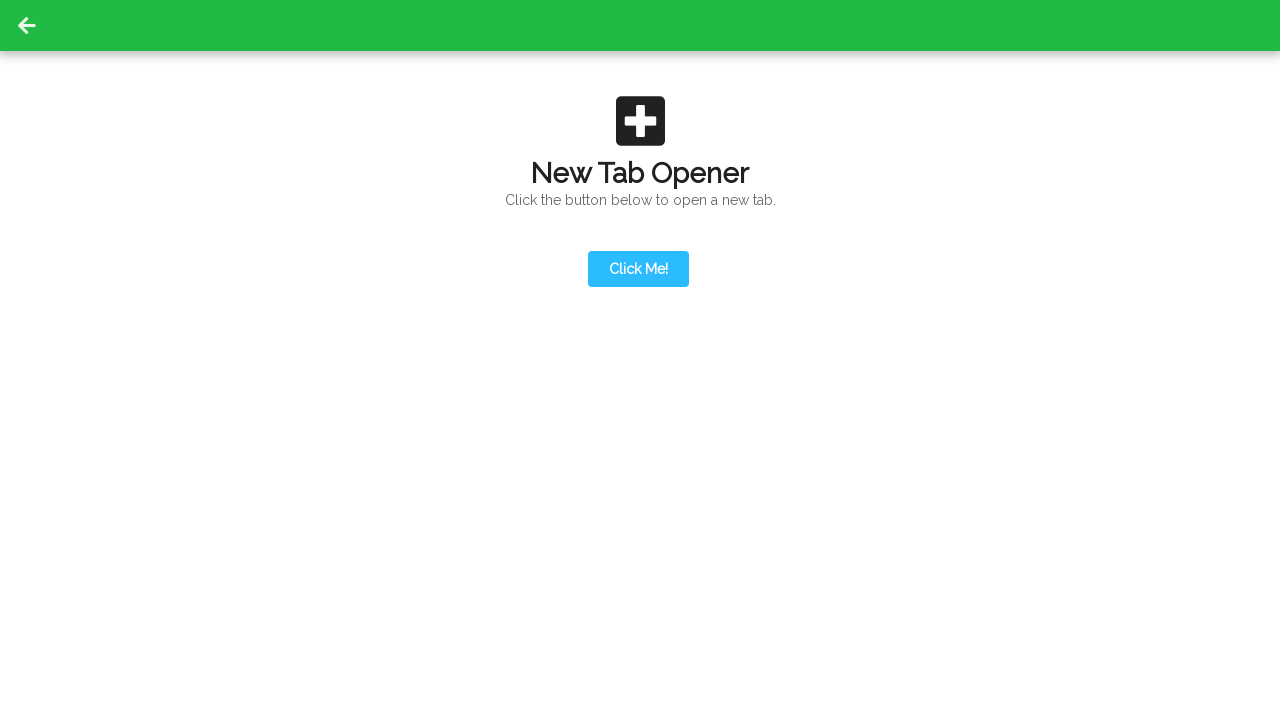